Tests that clicking the hide button makes a textbox element hidden on the page

Starting URL: https://www.letskodeit.com/practice

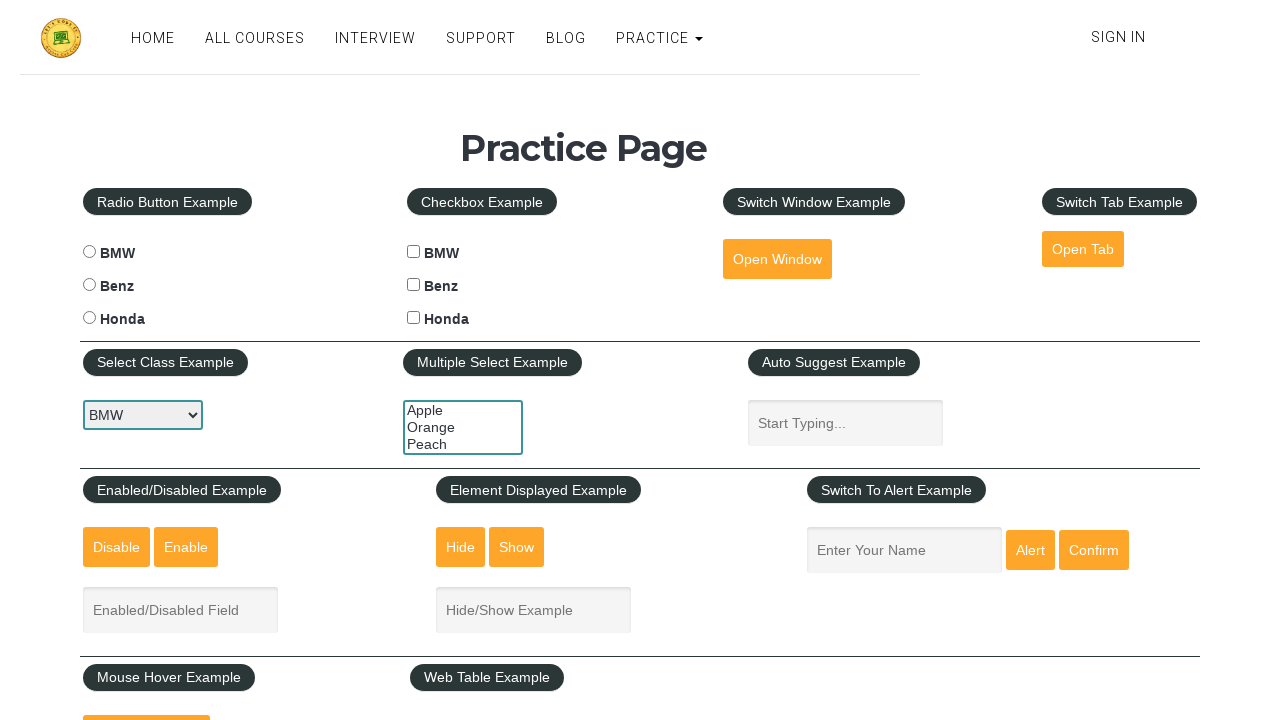

Clicked the hide button to hide the textbox element at (461, 547) on [id="hide-textbox"]
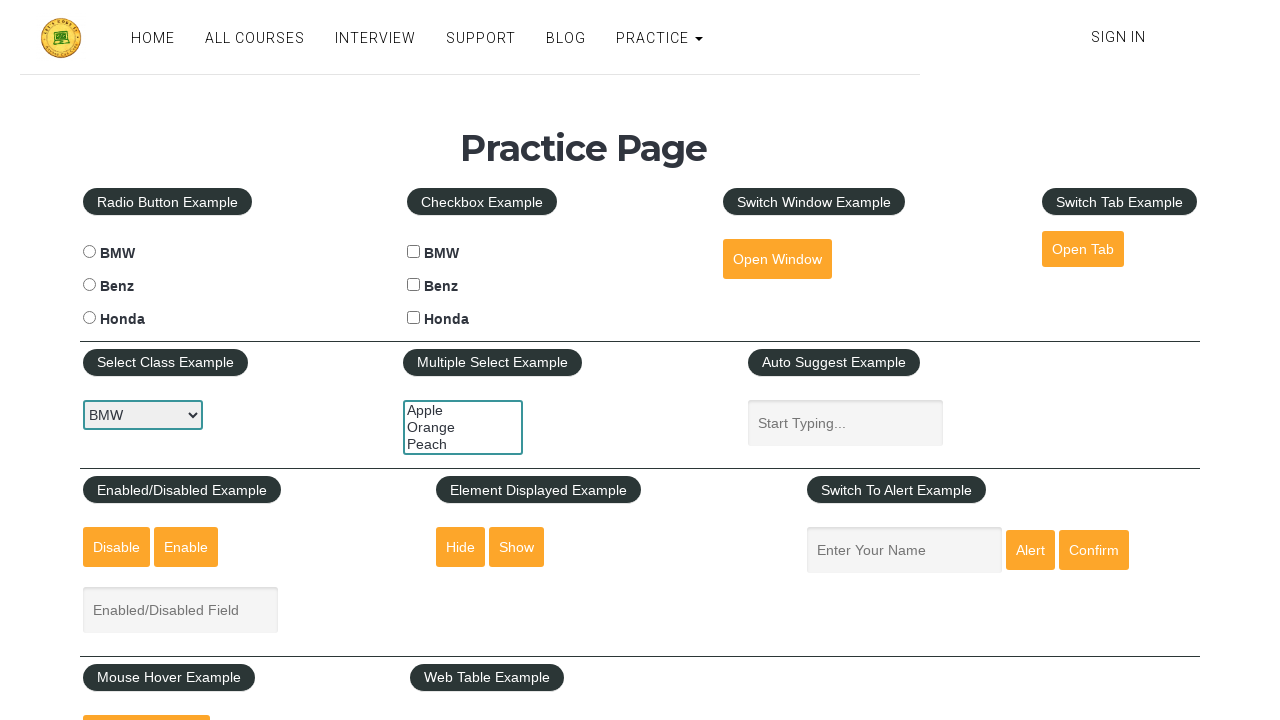

Verified that the textbox element is now hidden
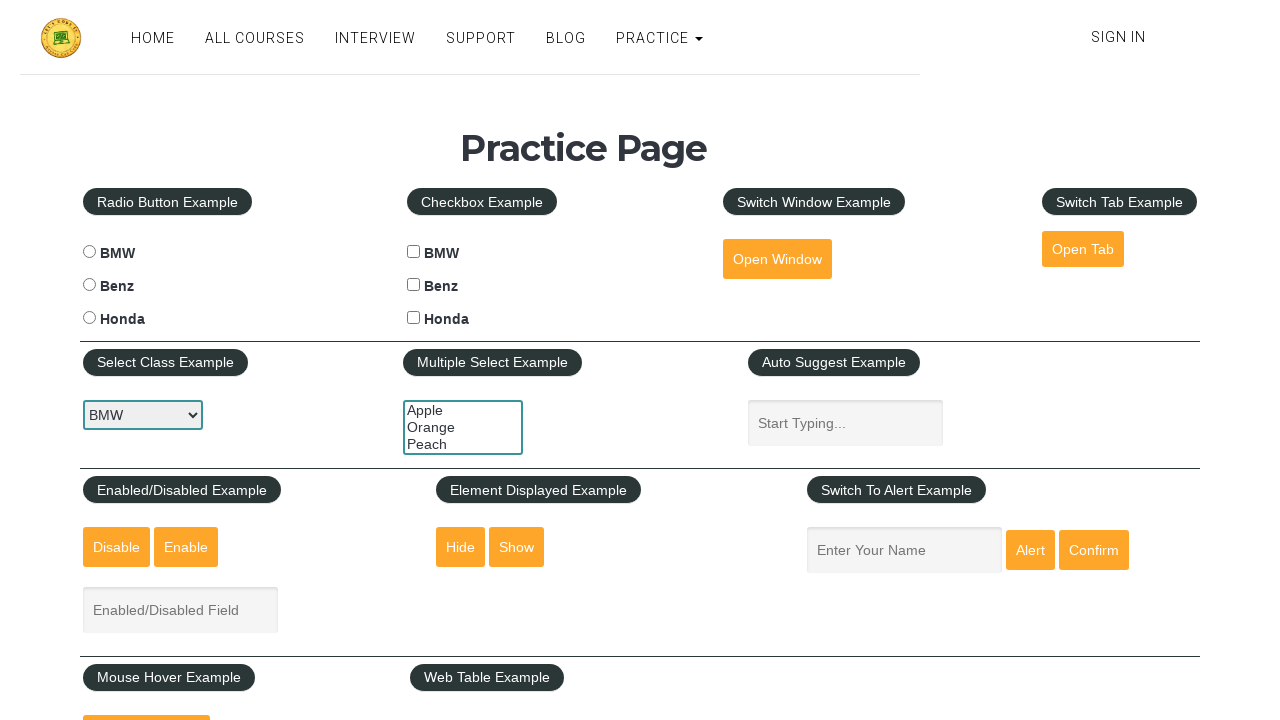

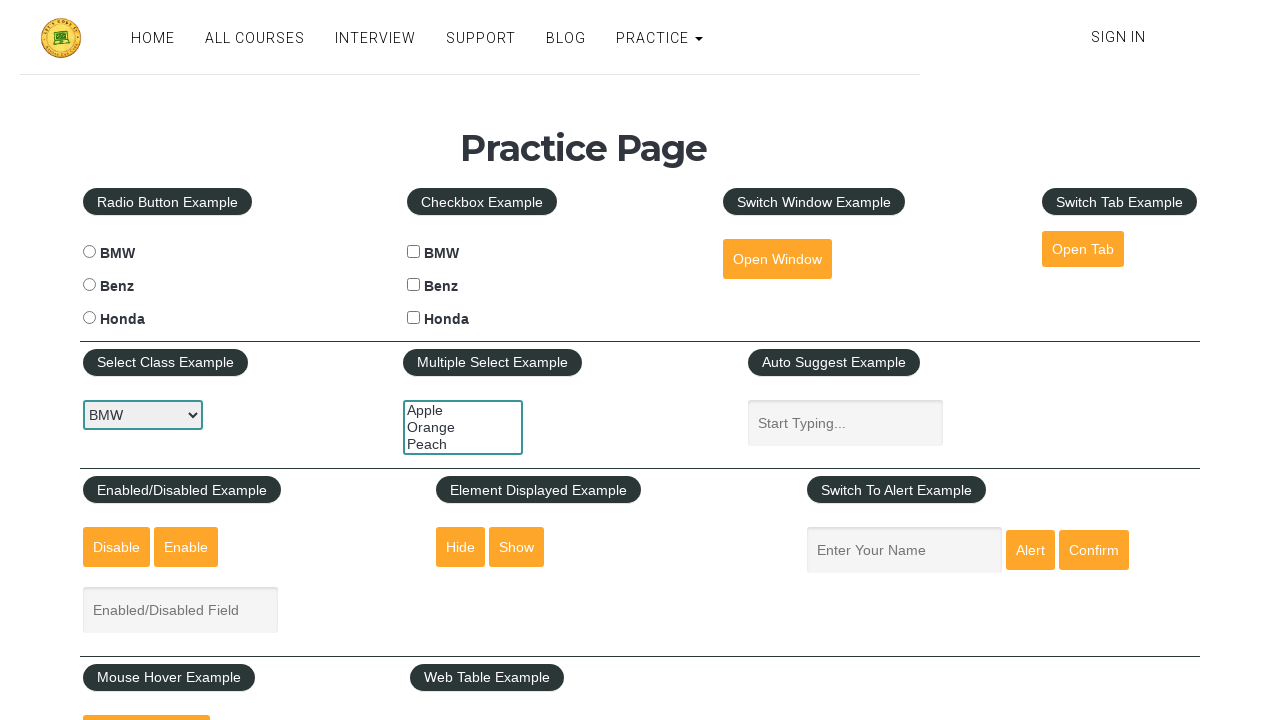